Tests checkbox functionality on a form page by locating all checkboxes and clicking on specific checkboxes to check them

Starting URL: http://www.echoecho.com/htmlforms09.htm

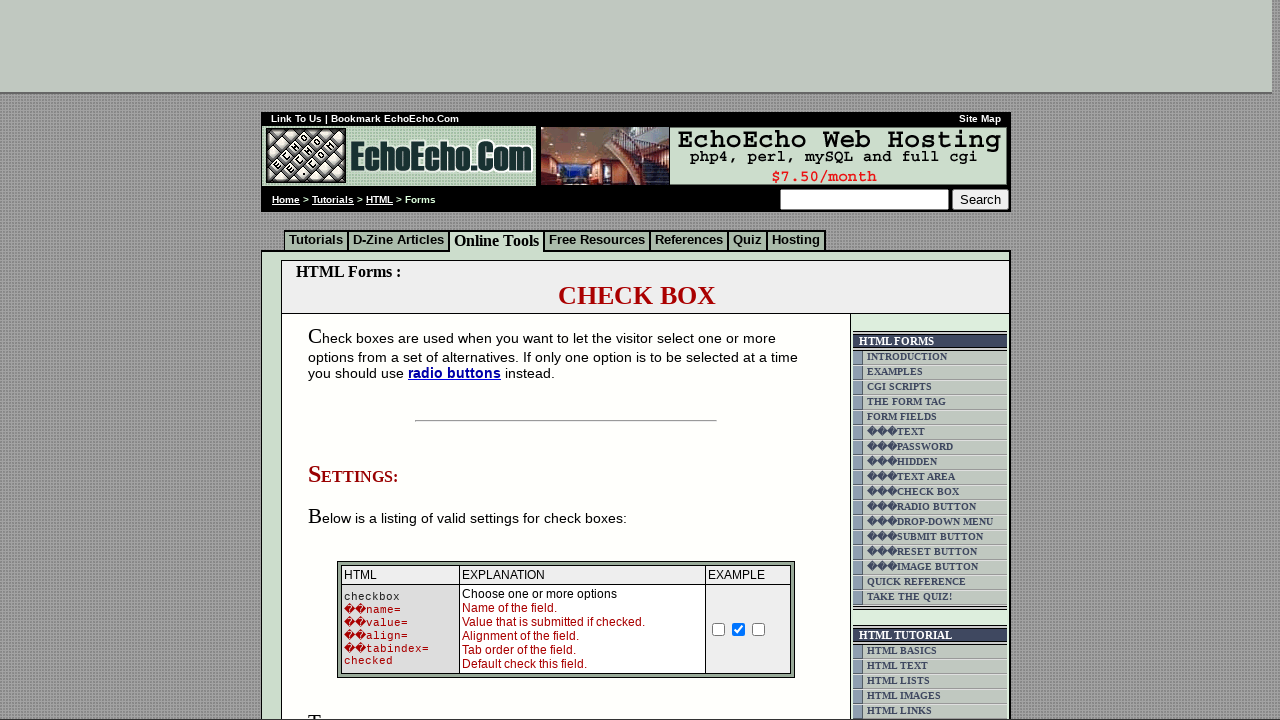

Waited for checkboxes with 'option' name prefix to load
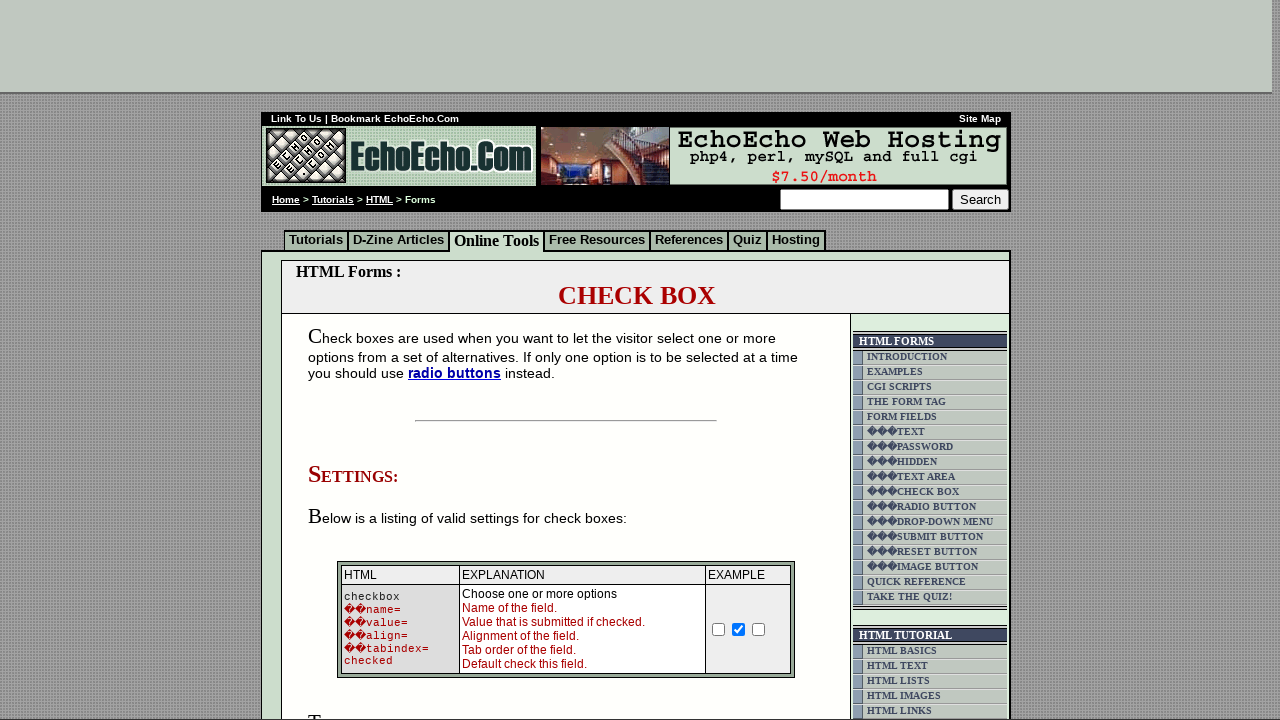

Located all checkboxes with 'option' name prefix
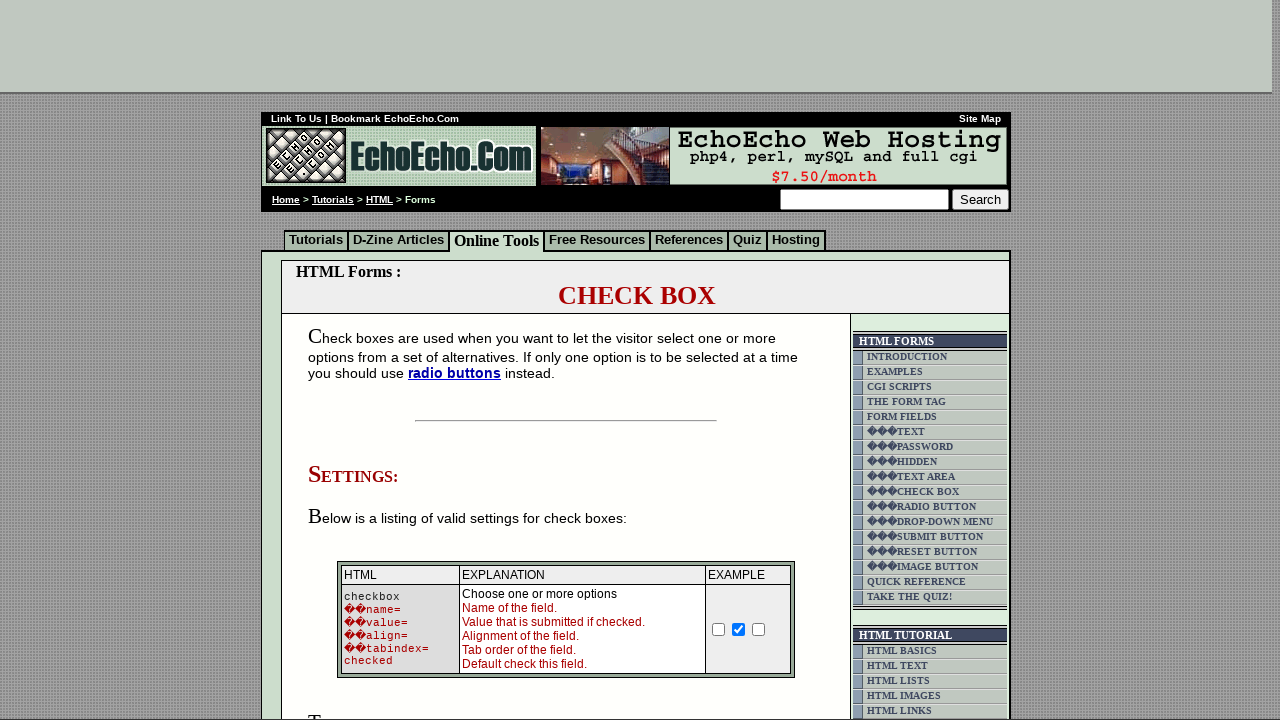

Clicked the second checkbox (index 1) at (354, 360) on input[name^='option'] >> nth=1
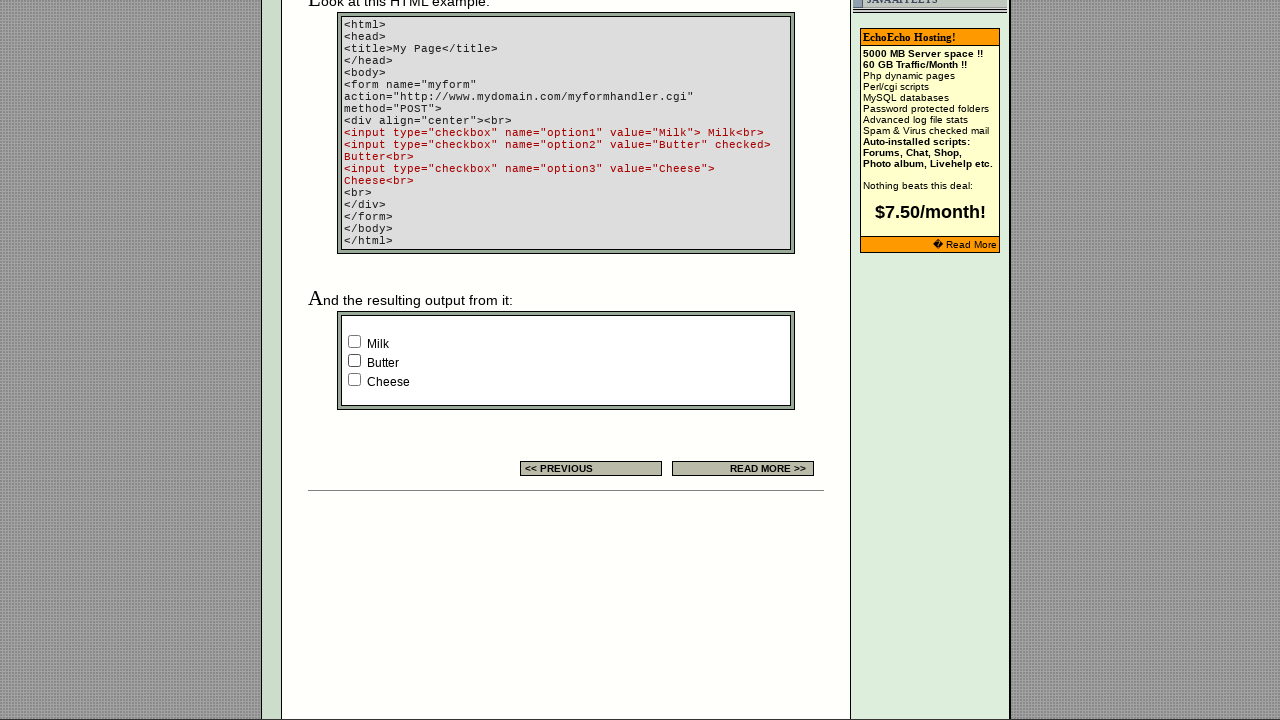

Clicked the third checkbox (index 2) at (354, 380) on input[name^='option'] >> nth=2
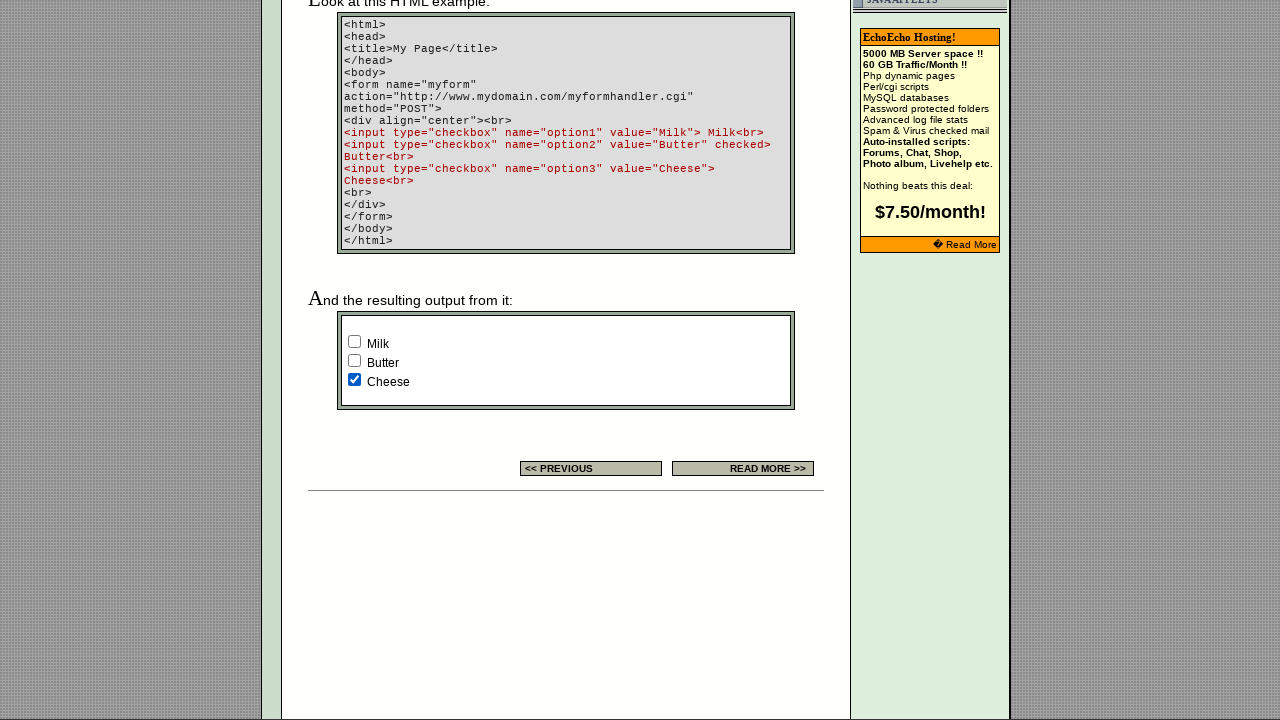

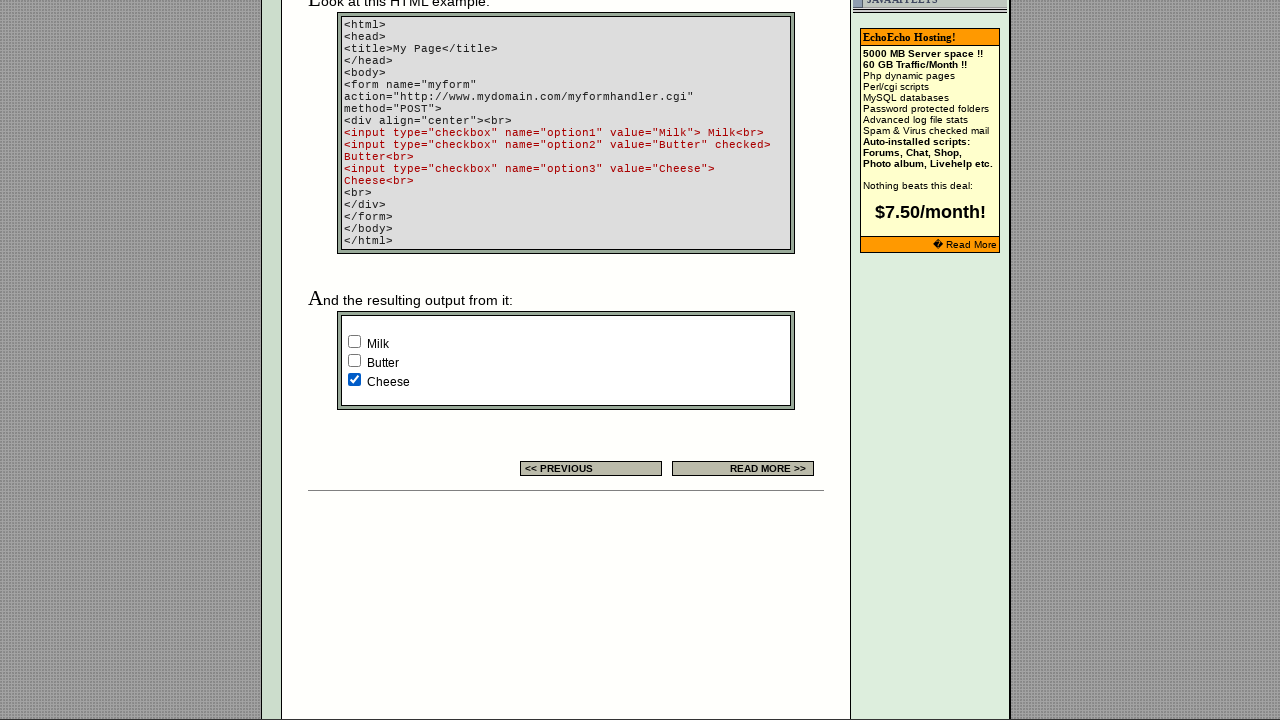